Tests clicking a success button on a study page using explicit wait to ensure the element is clickable

Starting URL: https://vip.ceshiren.com/#/ui_study

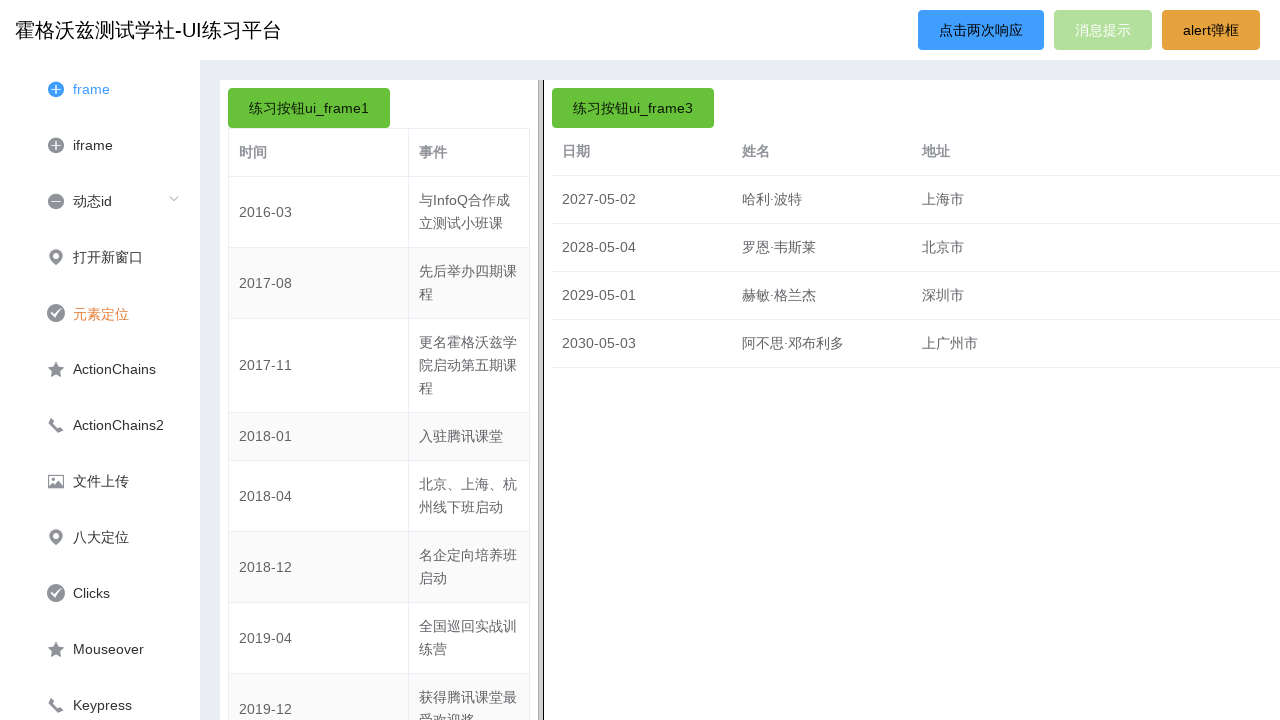

Waited for success button to be visible
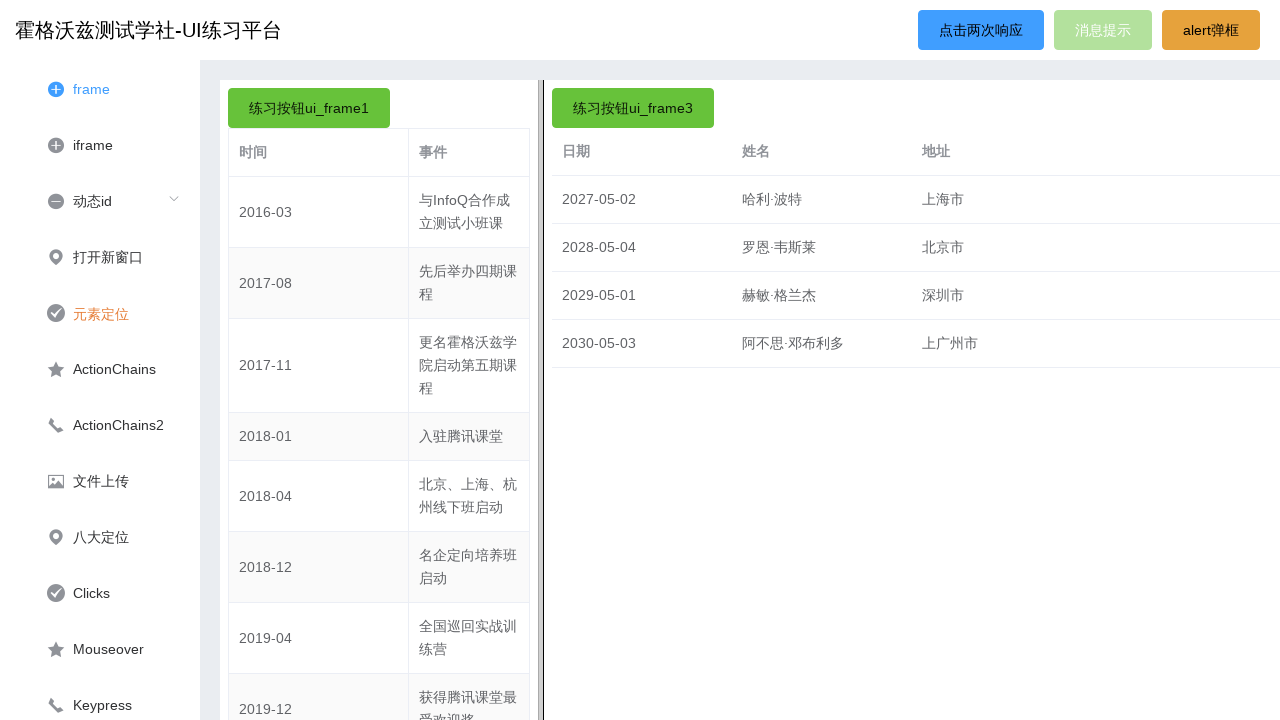

Clicked the success button at (1103, 30) on #success_btn
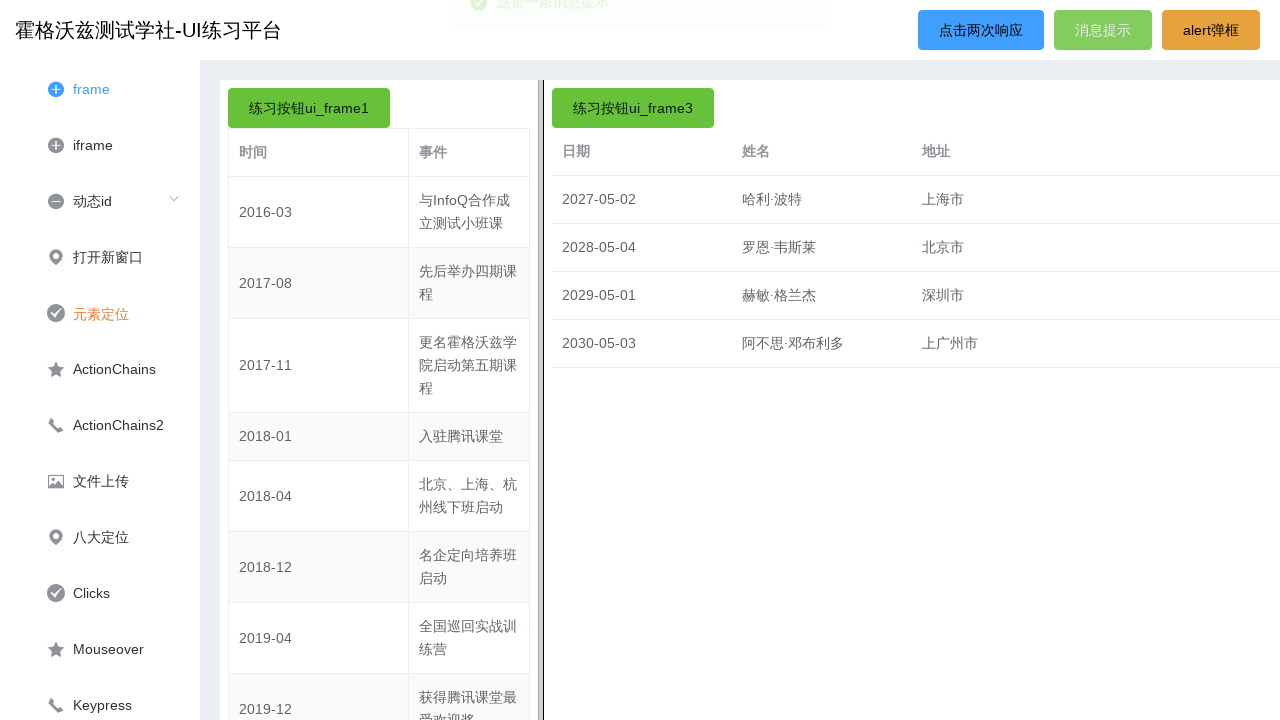

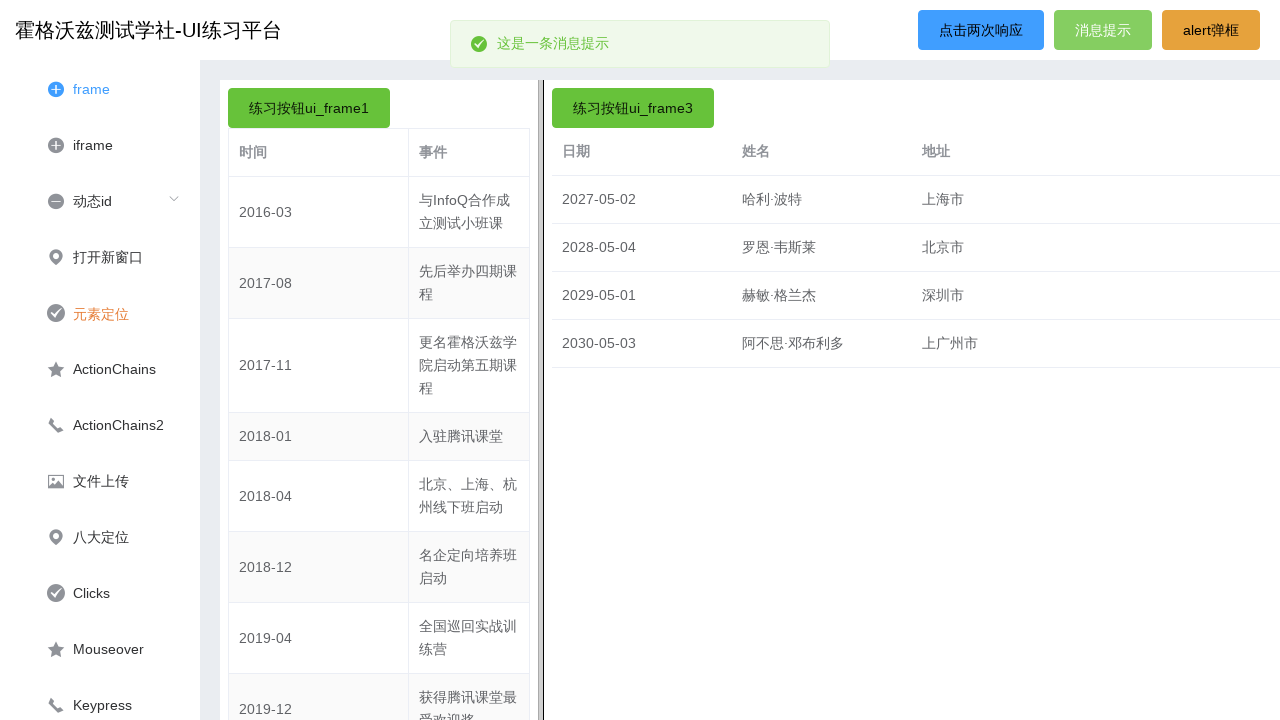